Tests hover functionality by hovering over an avatar image and verifying that additional caption/user information appears on the page.

Starting URL: http://the-internet.herokuapp.com/hovers

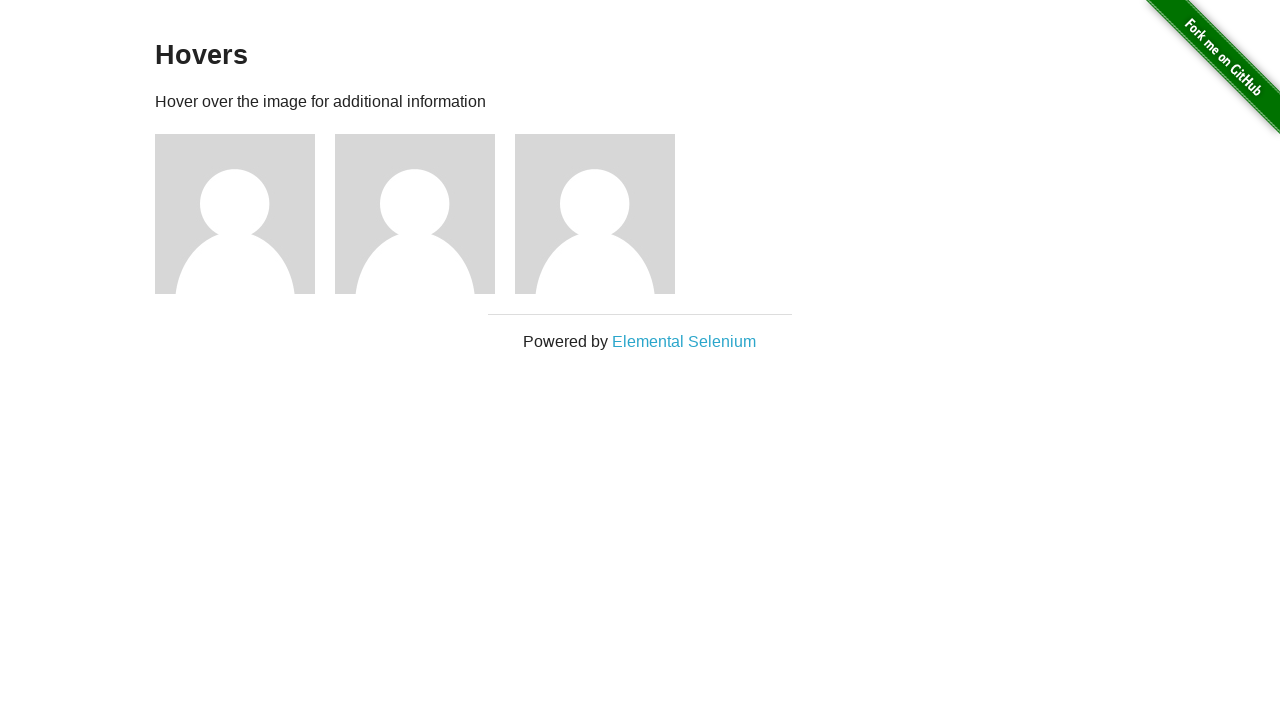

Located the first avatar figure element
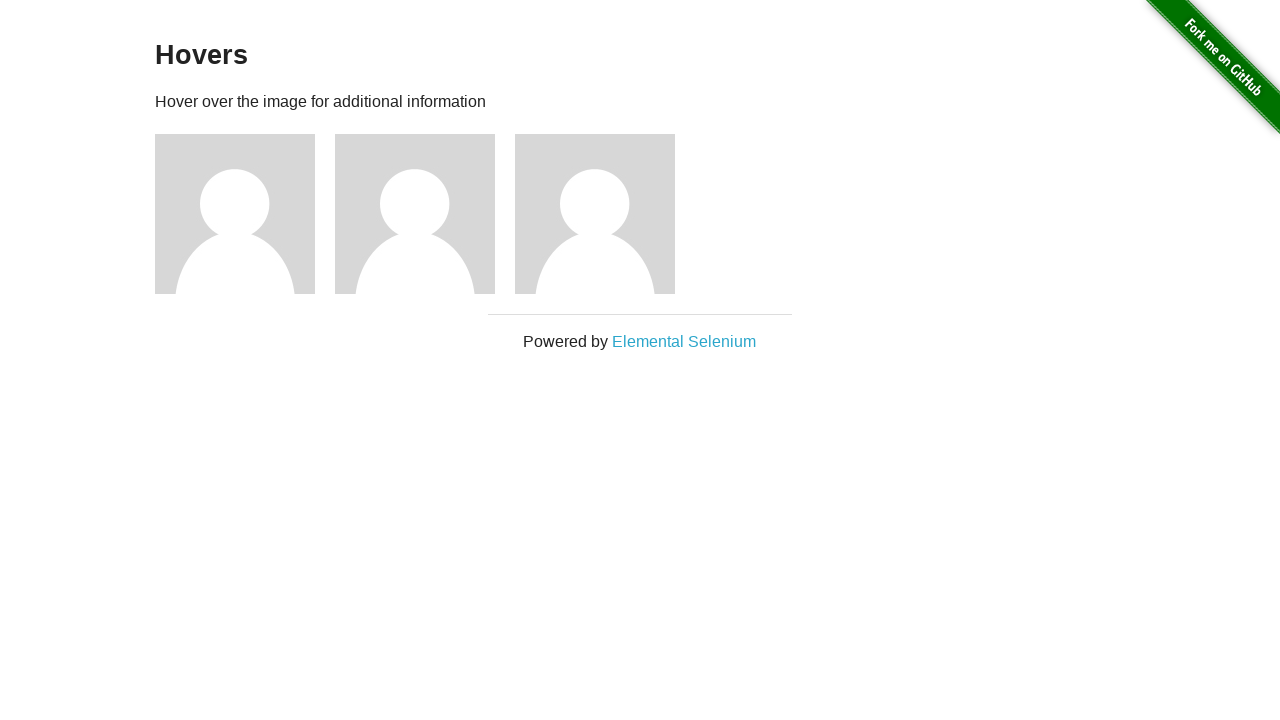

Hovered over avatar image to trigger caption display at (245, 214) on .figure >> nth=0
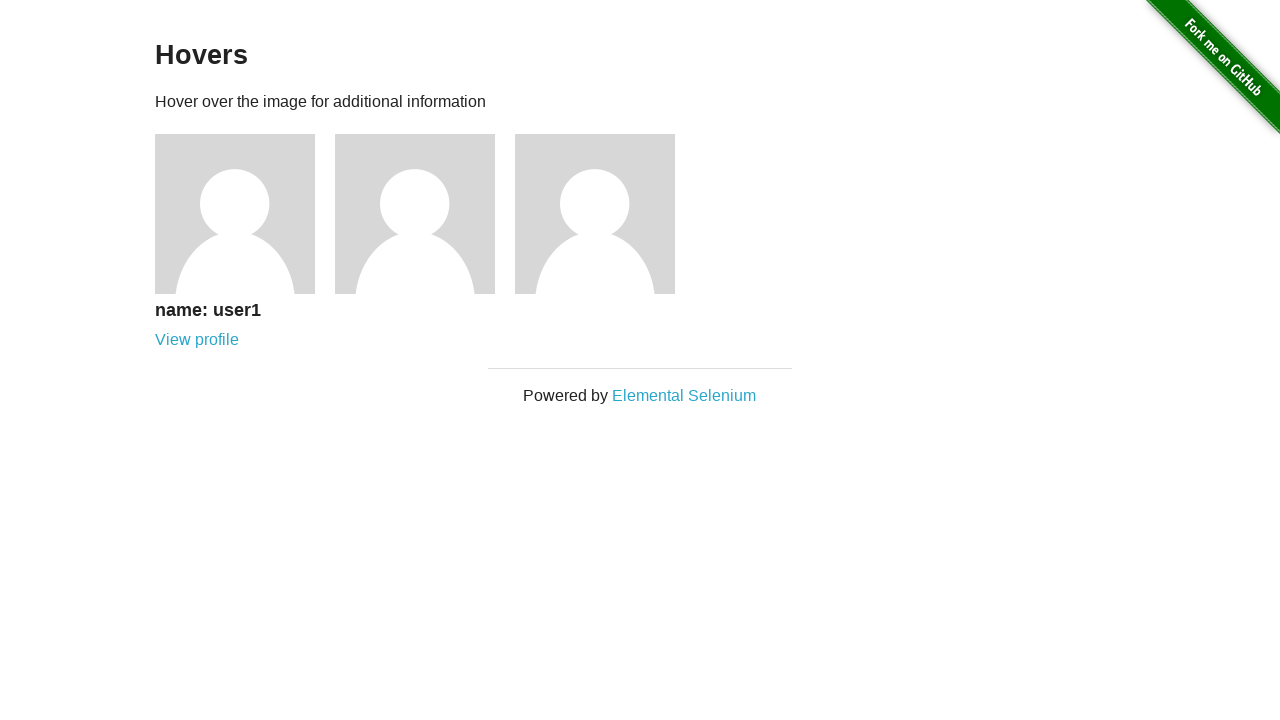

Located the caption element
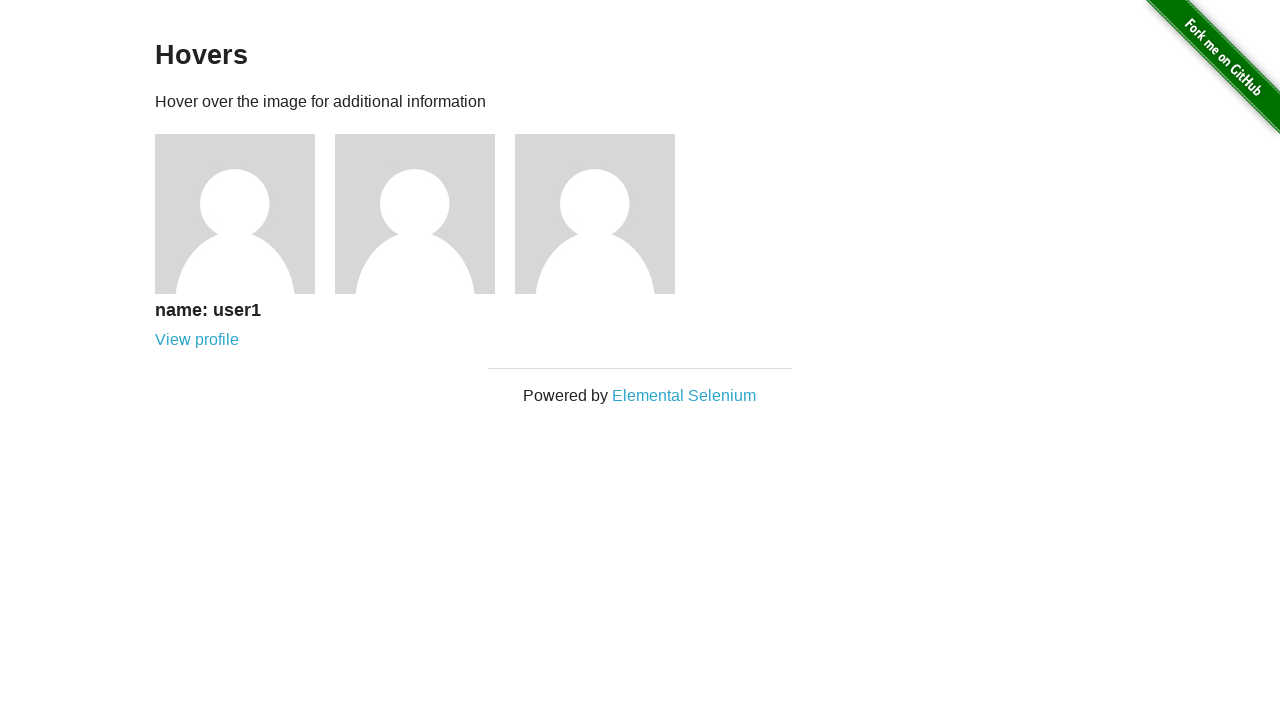

Verified that caption is visible on hover
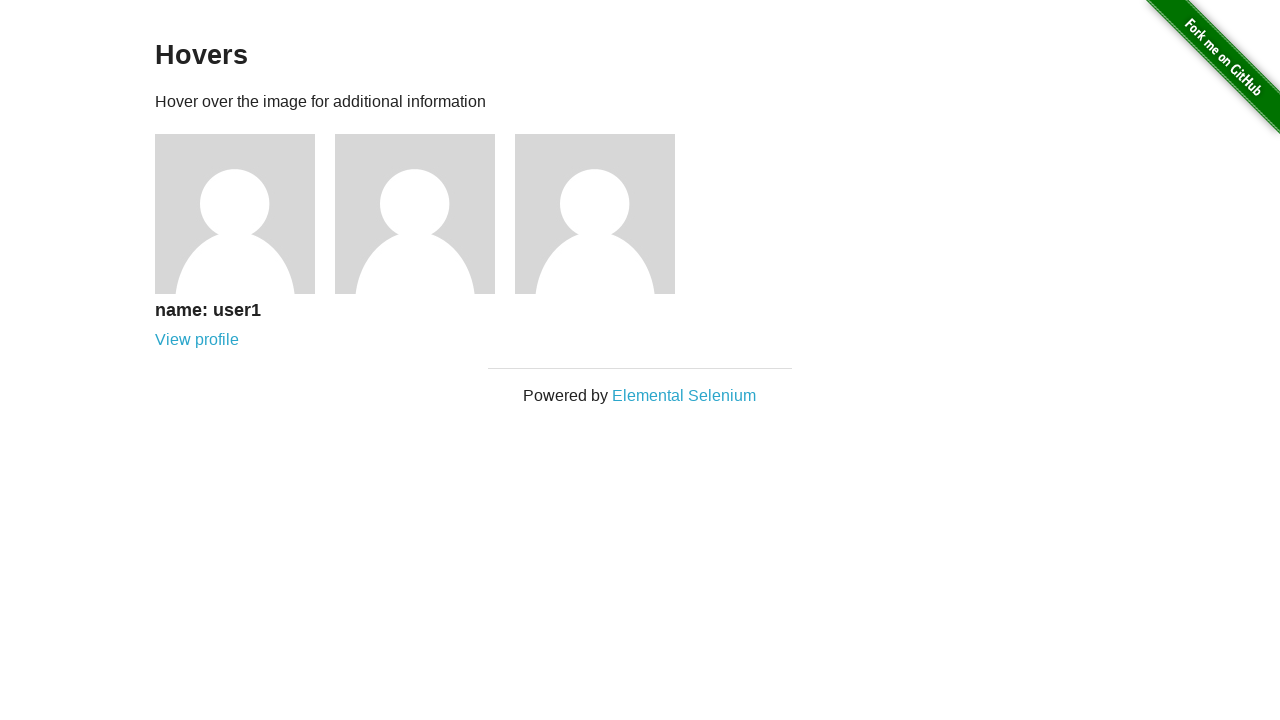

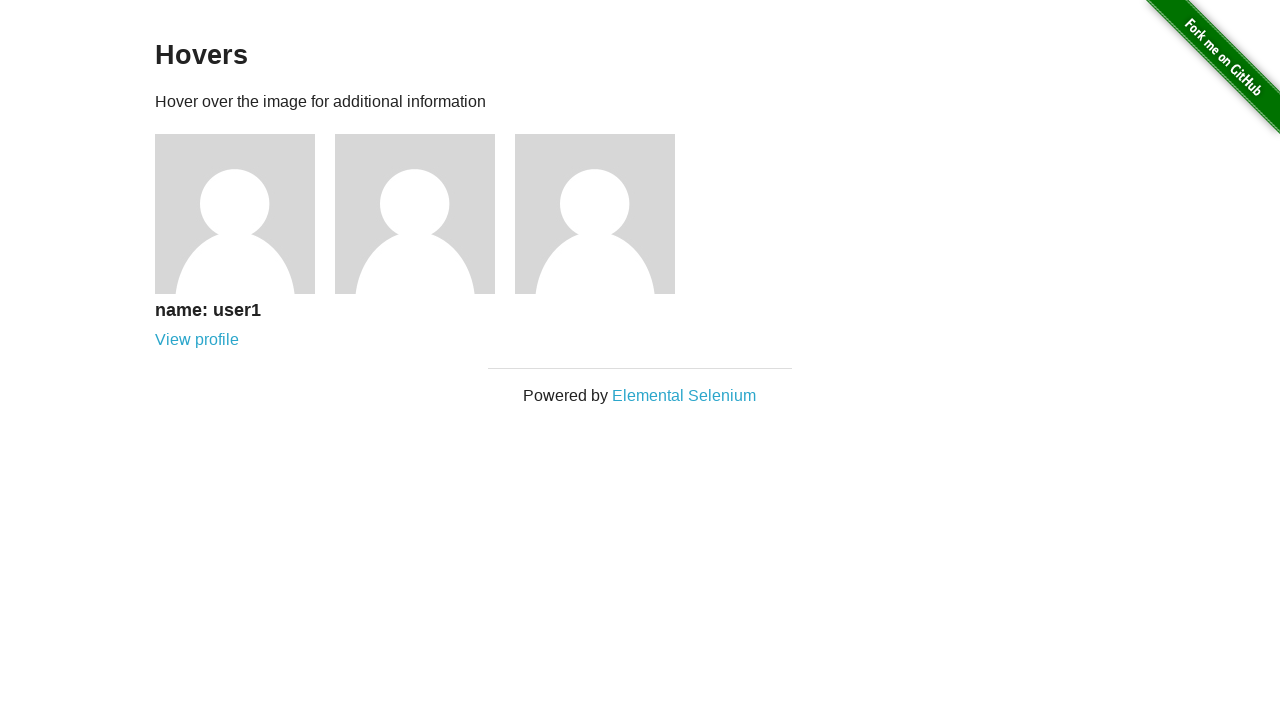